Tests that clicking the simple link opens a new tab and navigates to the target URL

Starting URL: https://demoqa.com/links

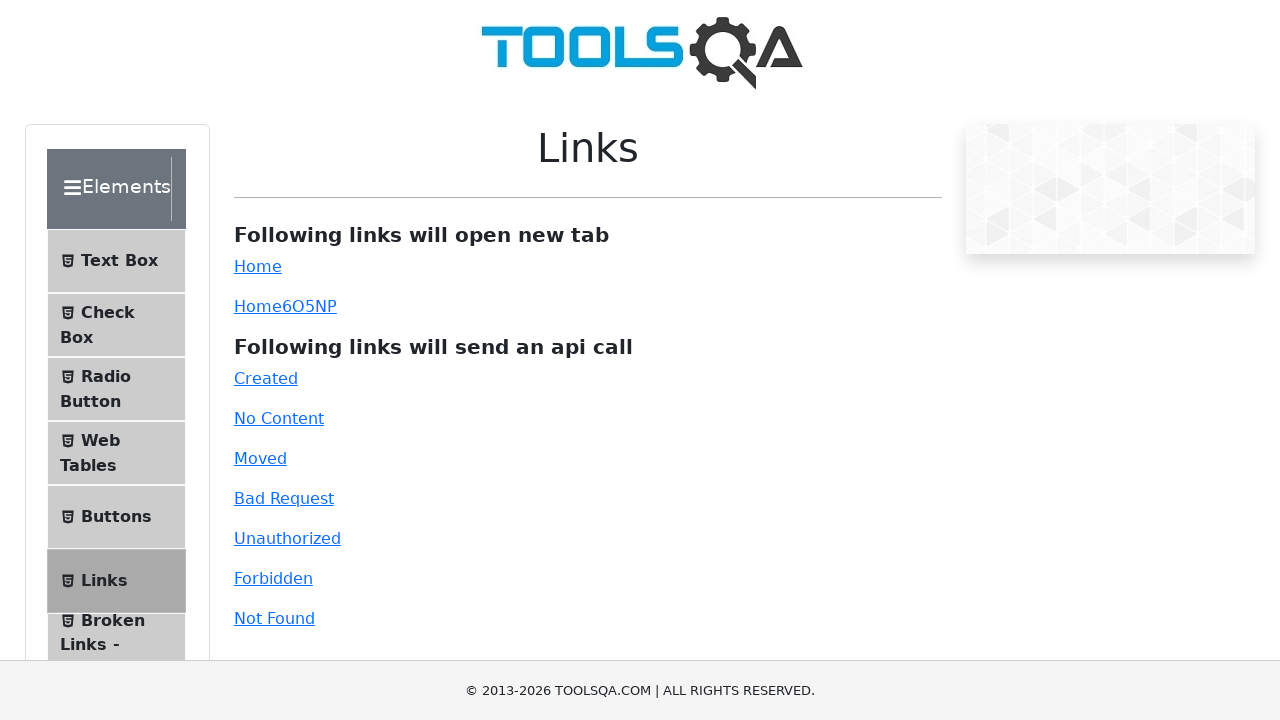

Clicked the simple link to open a new tab at (258, 266) on xpath=//a[@id="simpleLink"]
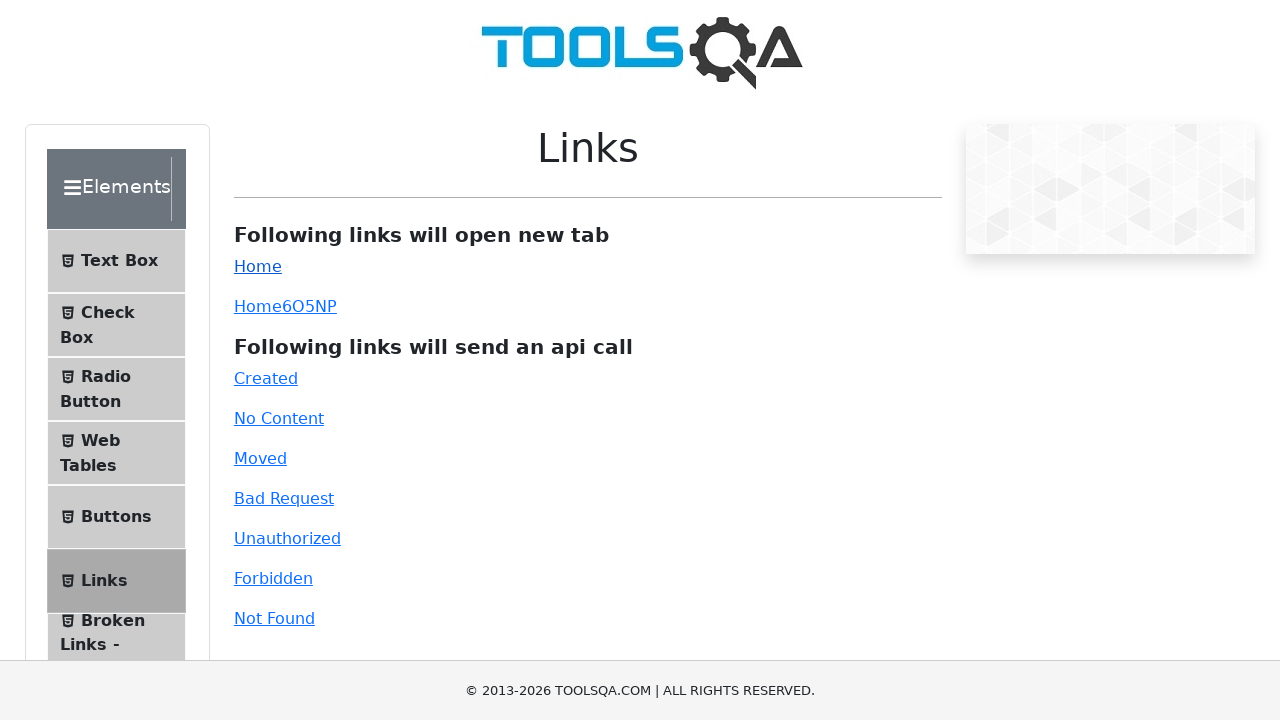

Captured new page object from expect_page context
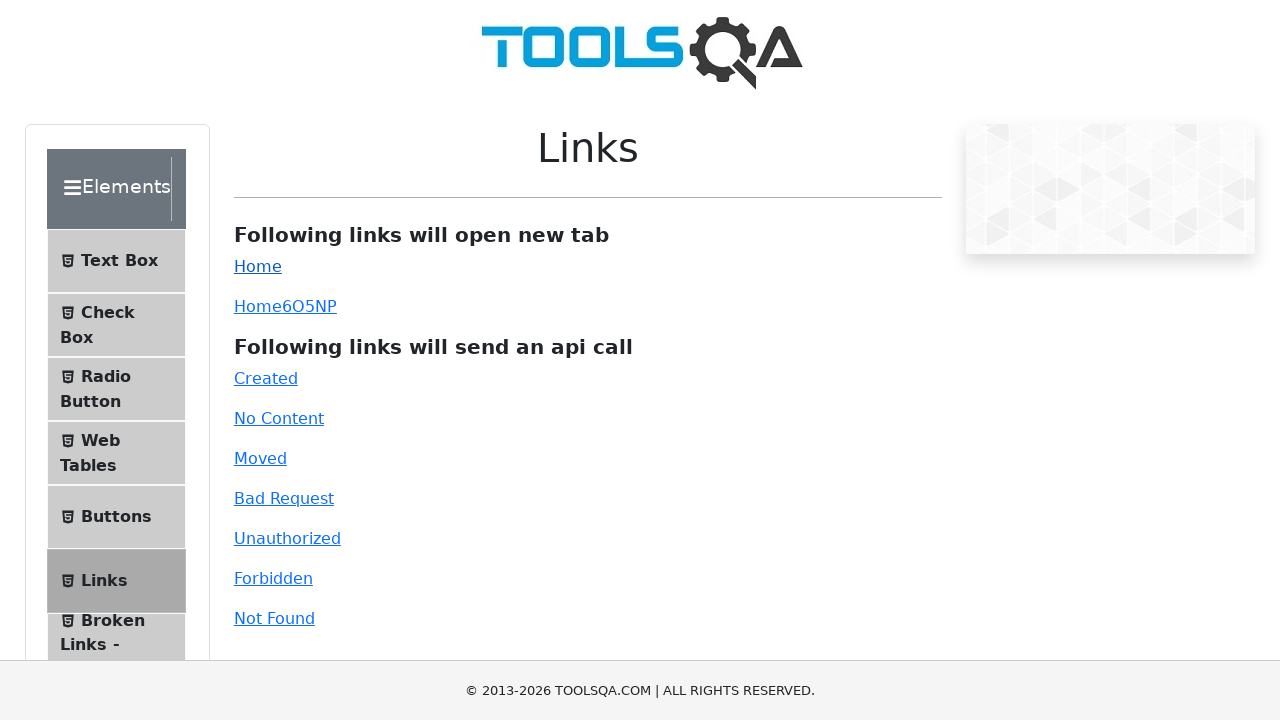

New page loaded successfully
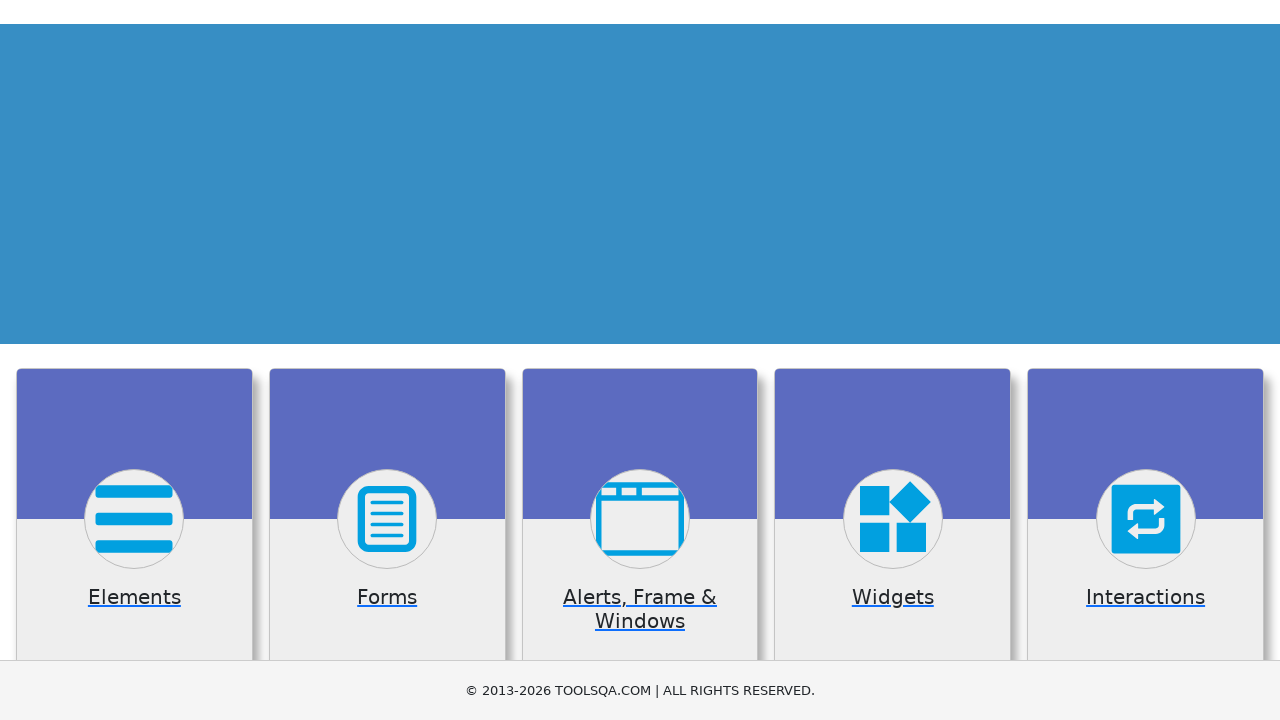

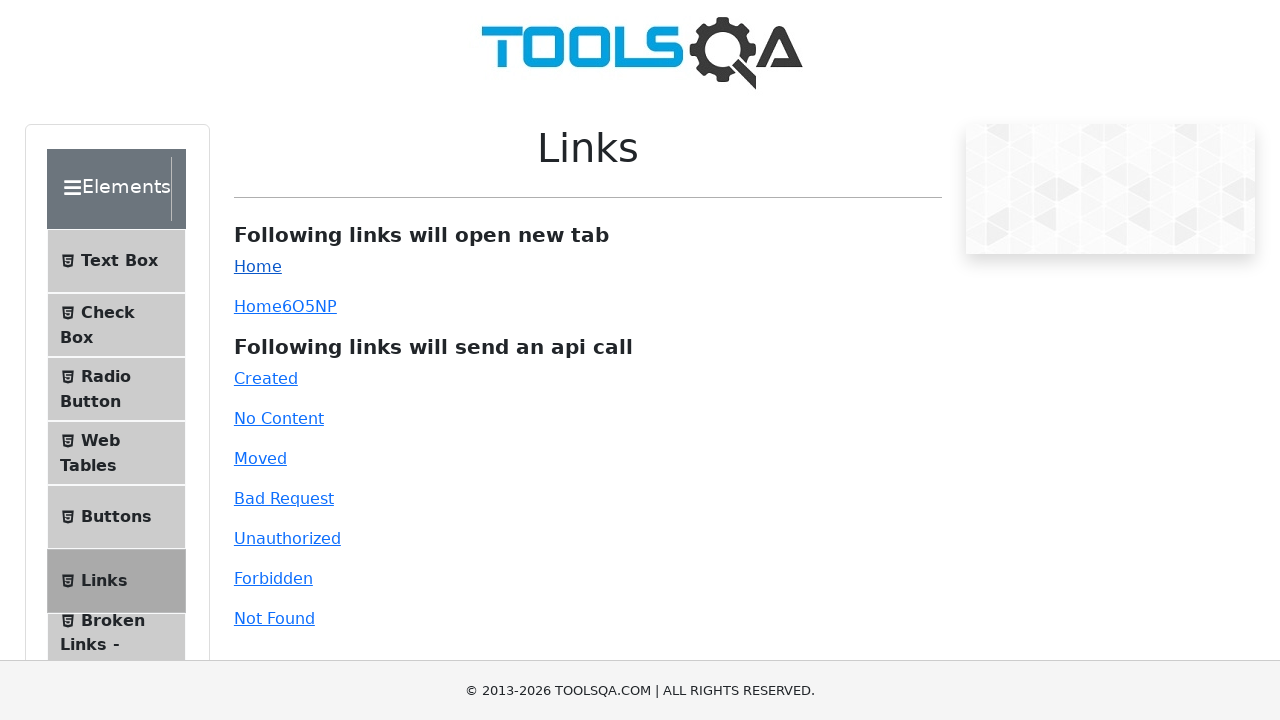